Tests alert handling functionality by clicking various buttons that trigger different types of JavaScript alerts (simple, timed, confirmation, and prompt alerts)

Starting URL: https://demoqa.com/alerts

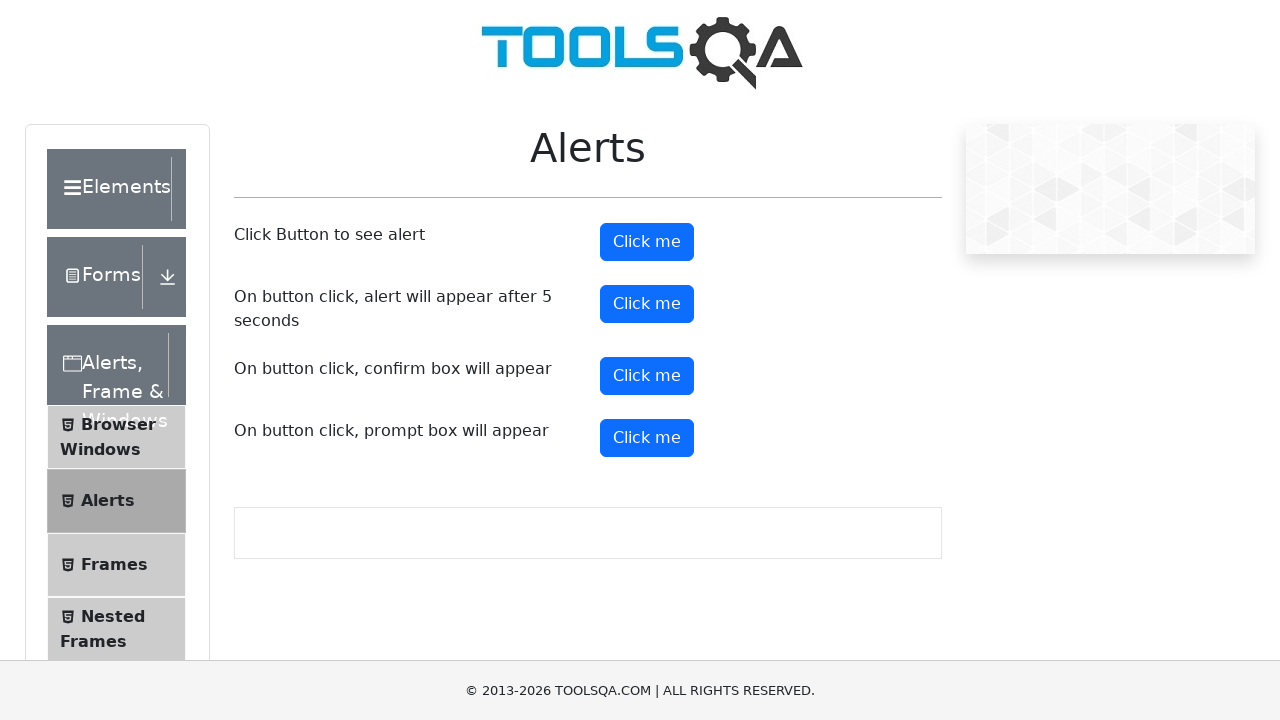

Clicked the simple alert button at (647, 242) on #alertButton
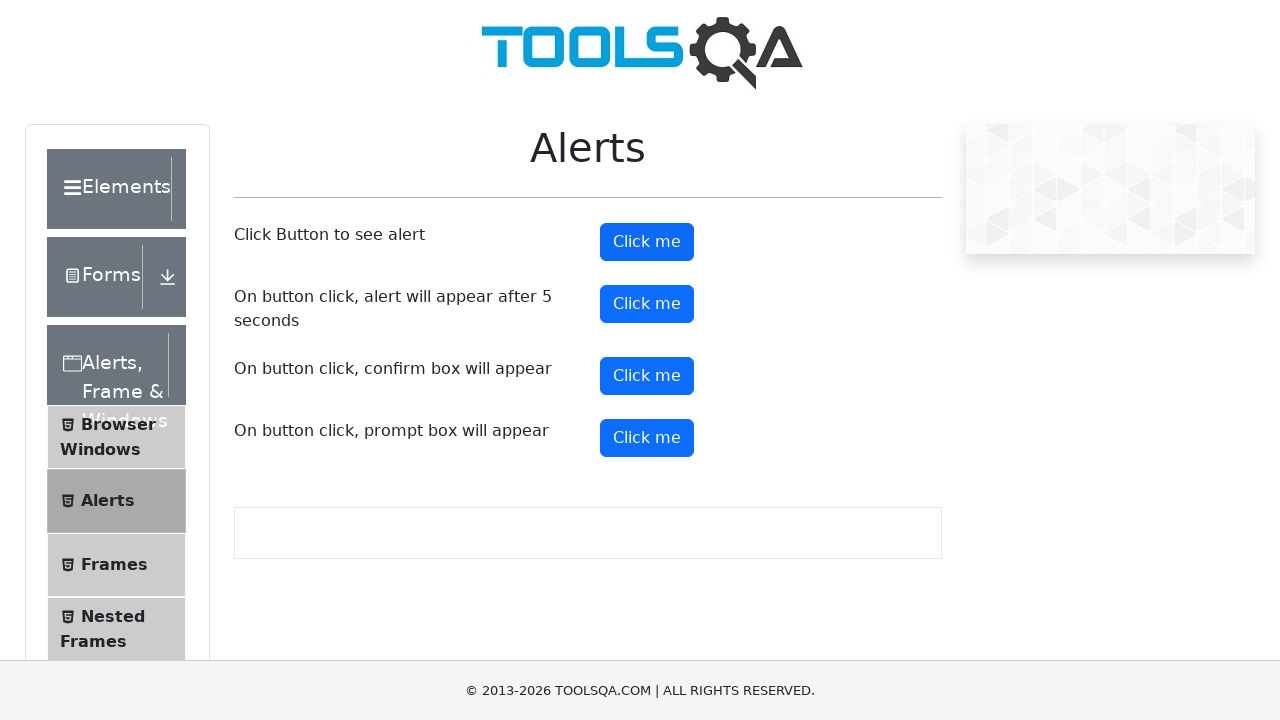

Set up dialog handler to accept alerts
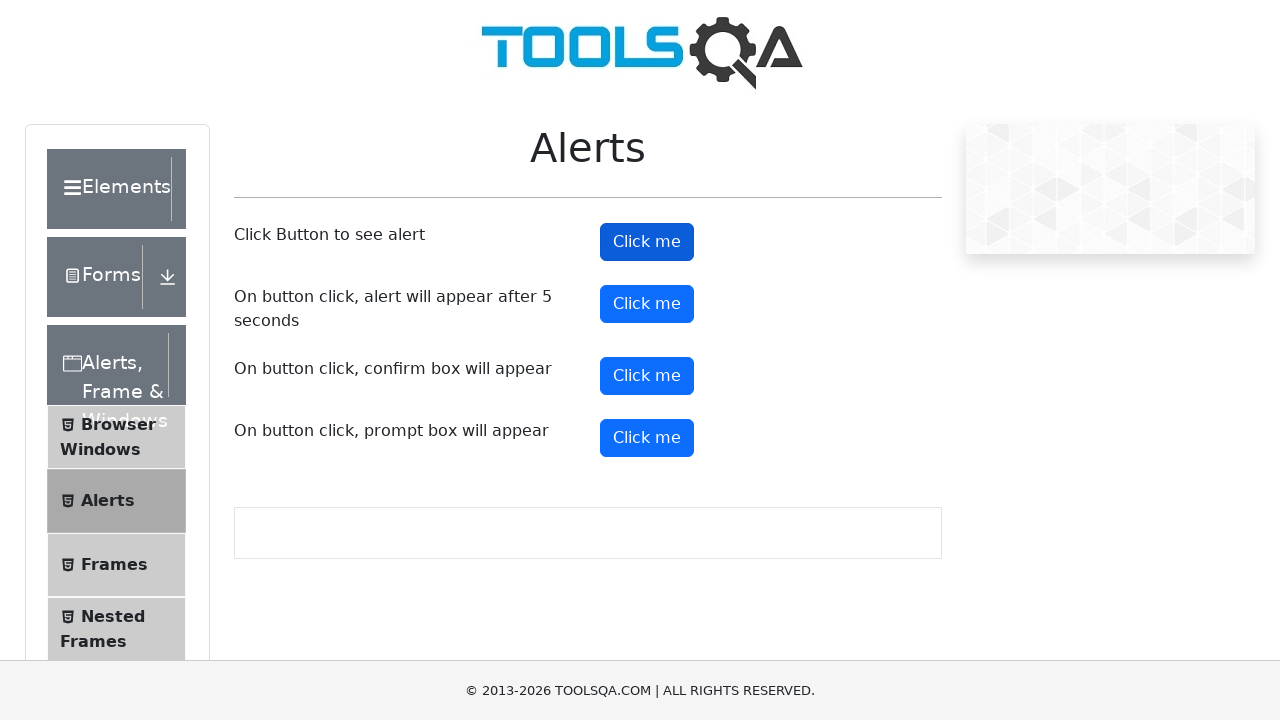

Clicked the timed alert button at (647, 304) on #timerAlertButton
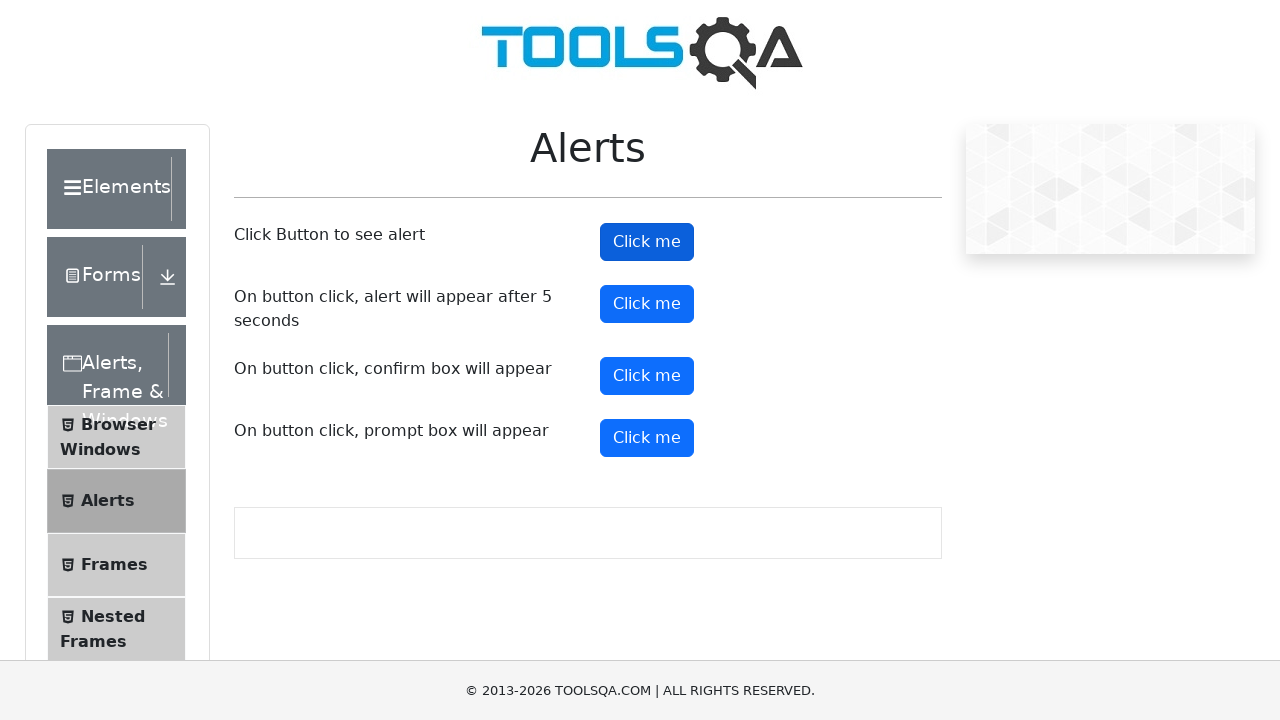

Waited 5.5 seconds for delayed alert to appear
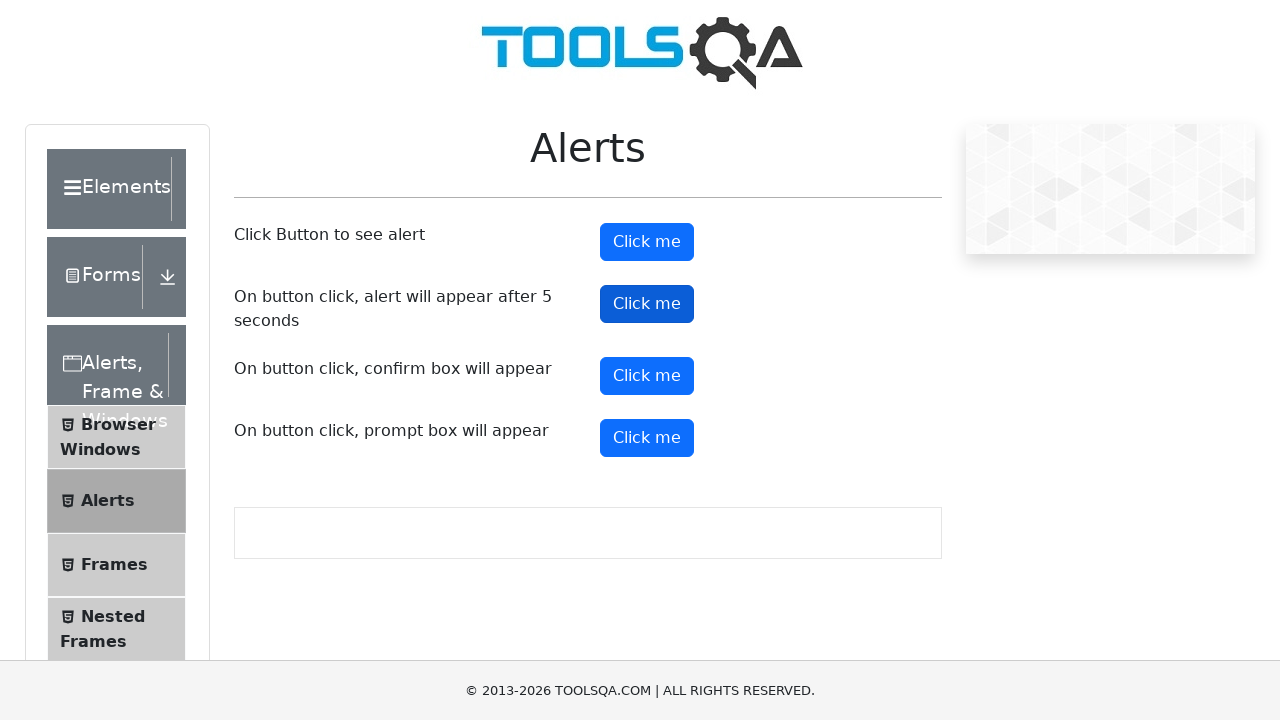

Located the confirmation alert button
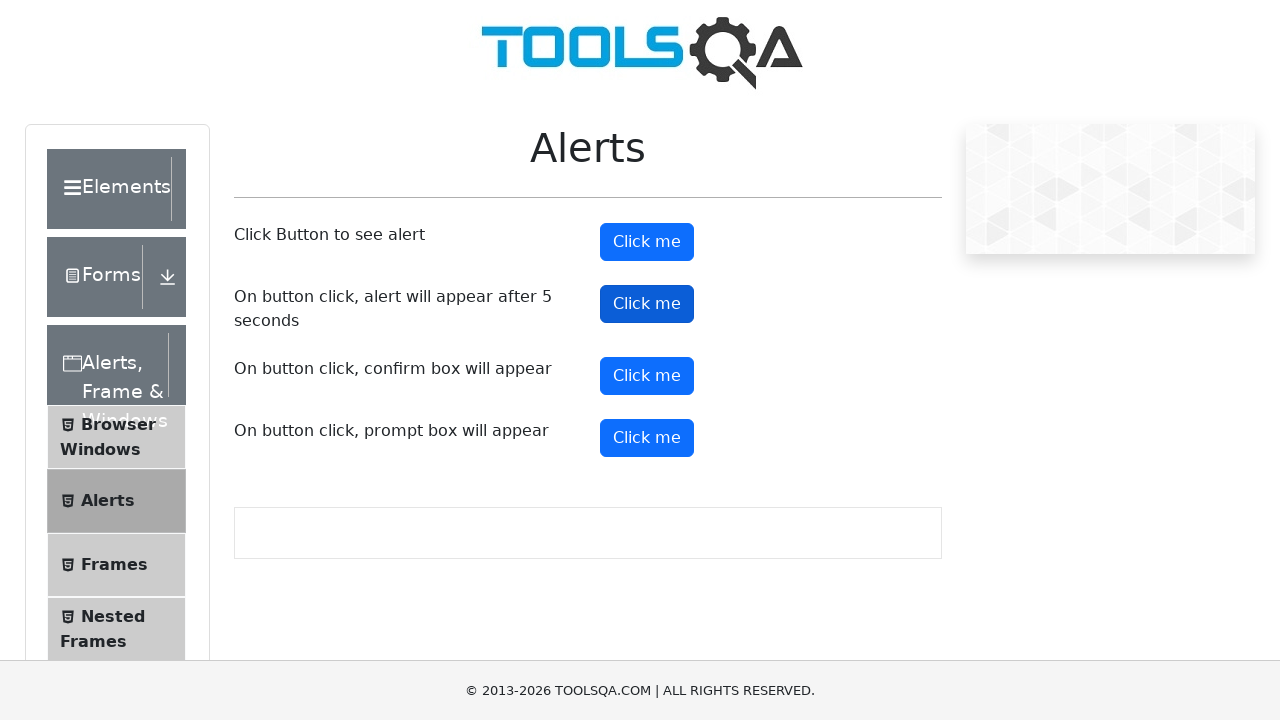

Scrolled confirmation button into view
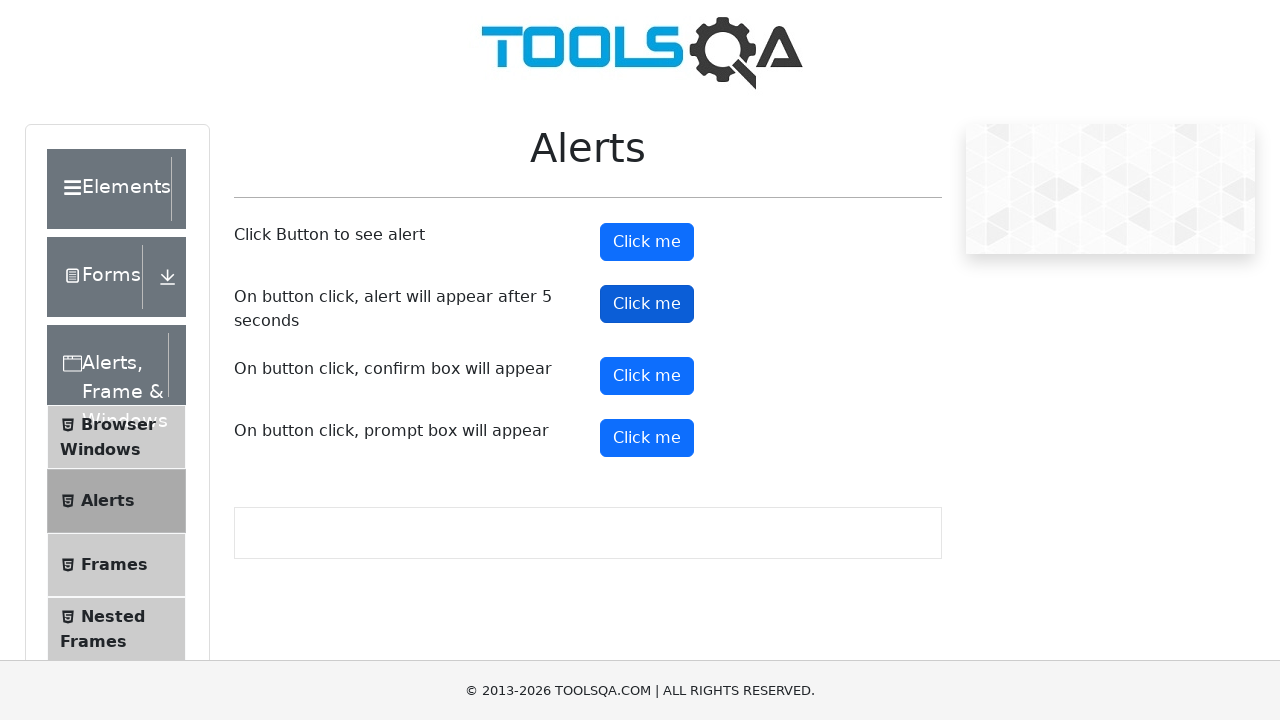

Clicked the confirmation alert button at (647, 376) on #confirmButton
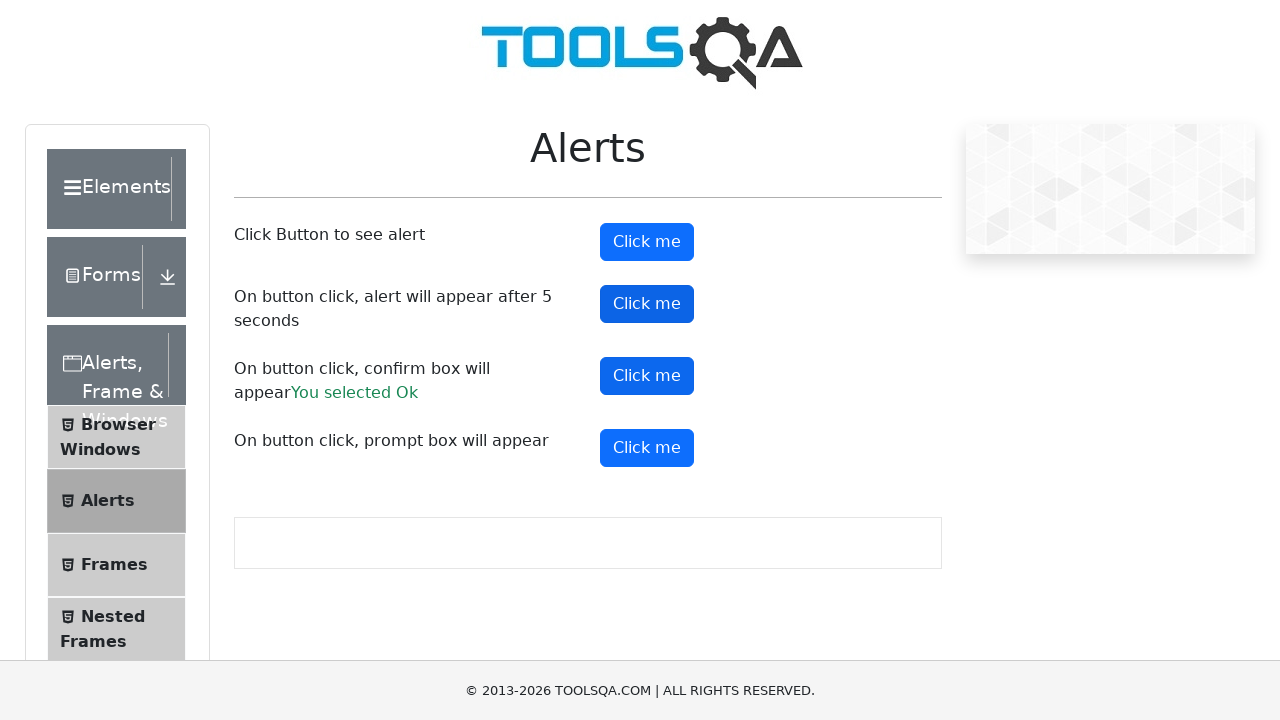

Located the prompt alert button
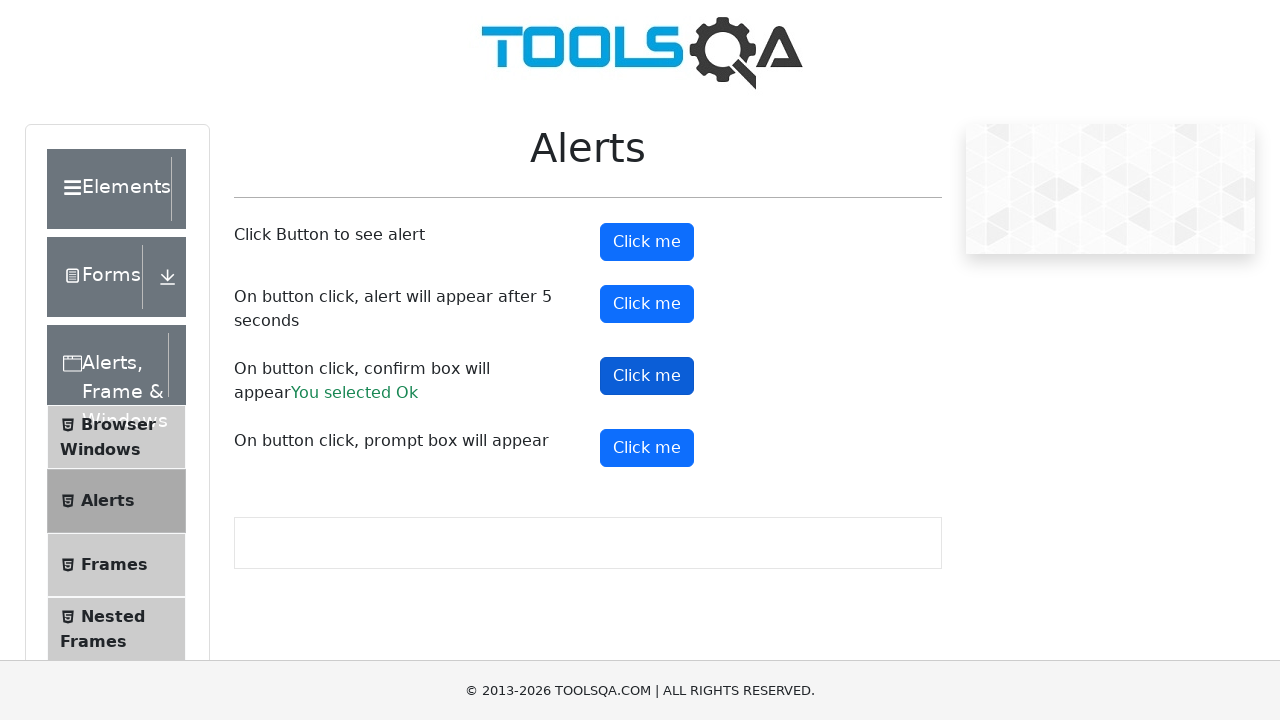

Scrolled prompt button into view
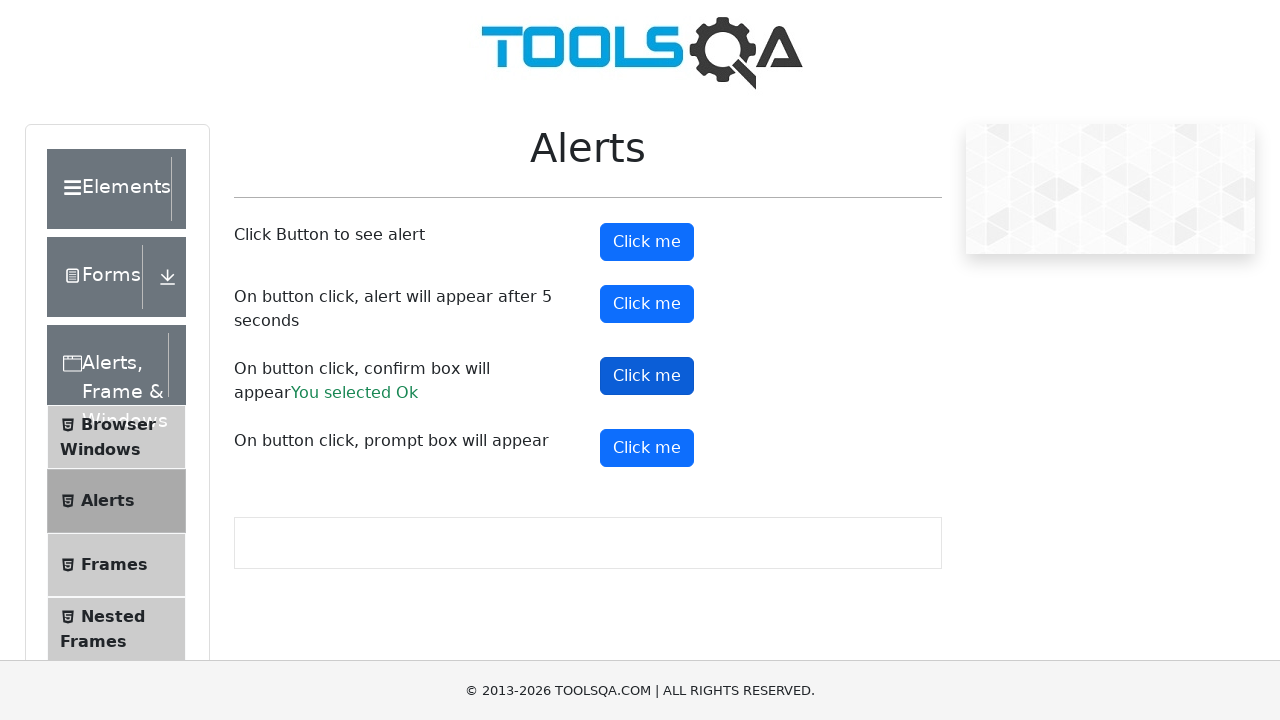

Clicked the prompt alert button at (647, 448) on #promtButton
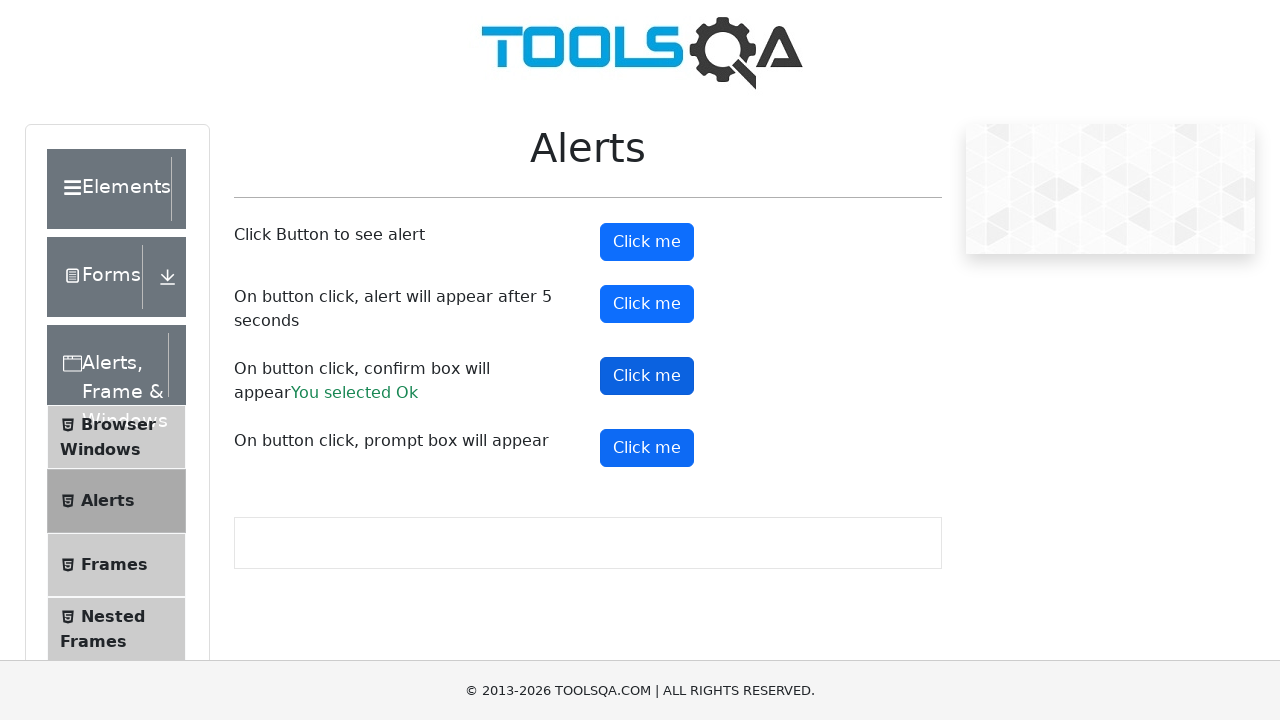

Set up dialog handler to accept prompt with 'Jesky' input or accept other dialog types
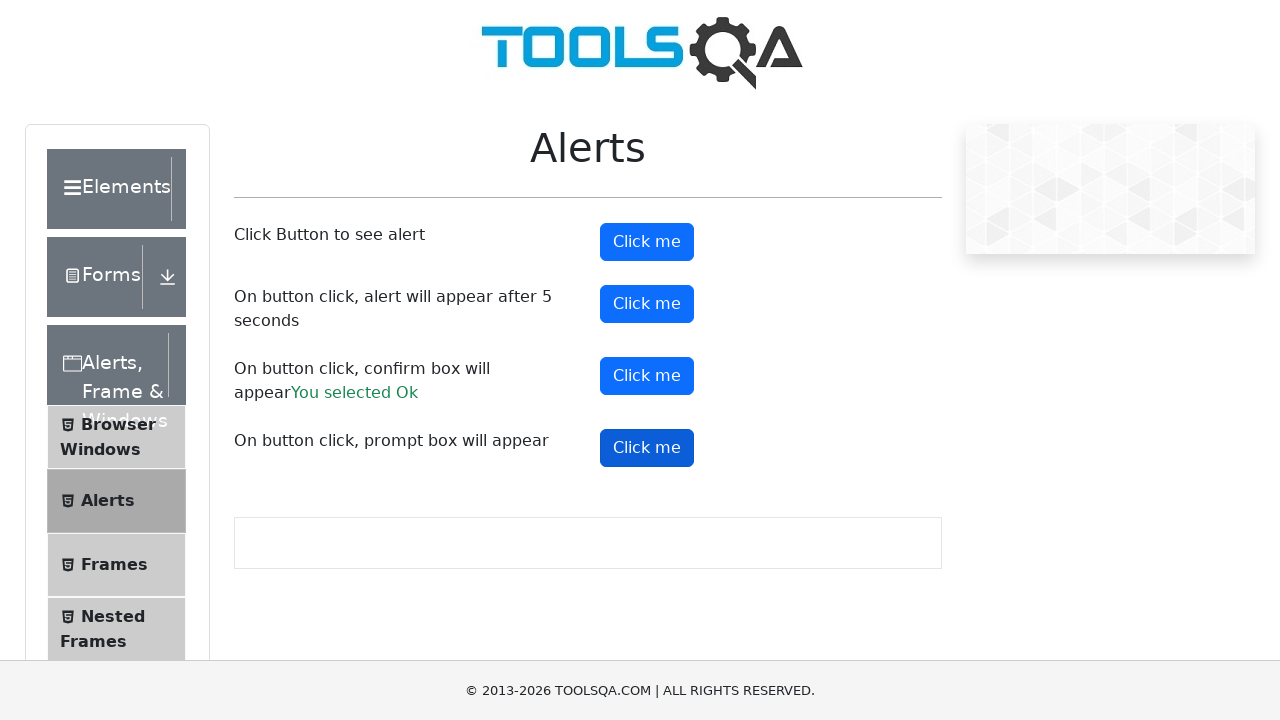

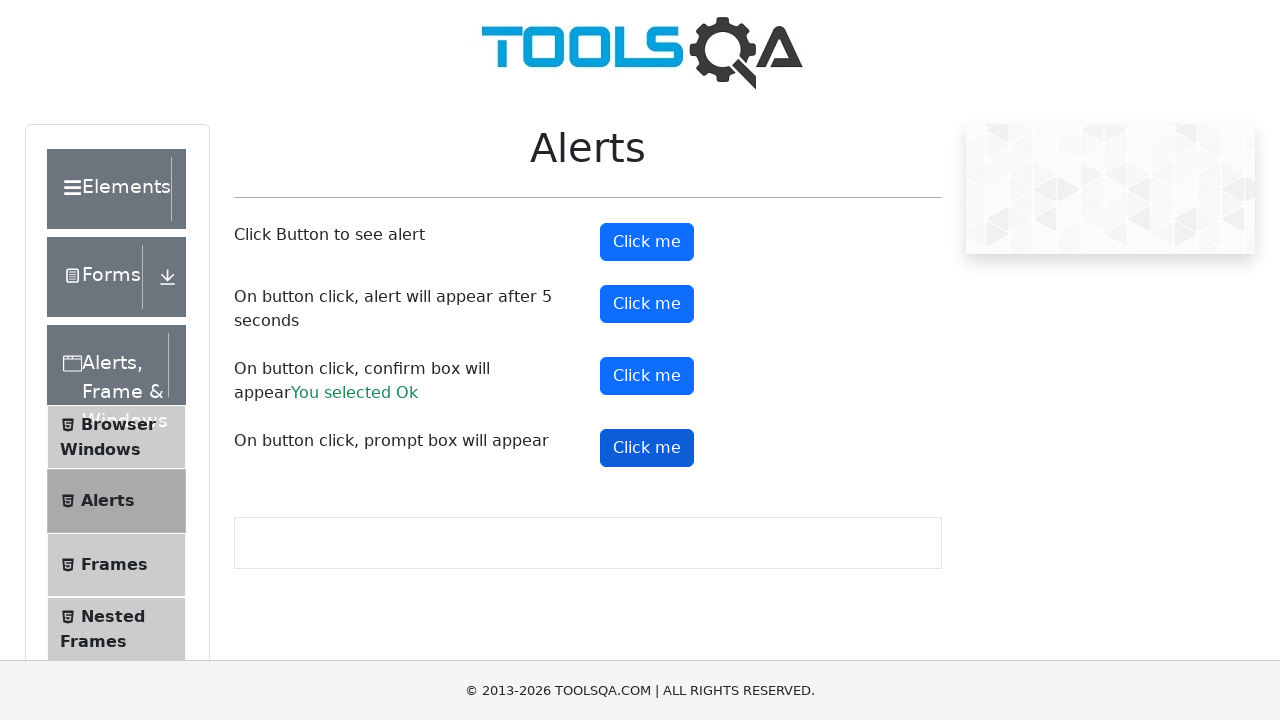